Navigates to the OrangeHRM homepage and verifies that the page title contains "OrangeHRM"

Starting URL: https://www.orangehrm.com/

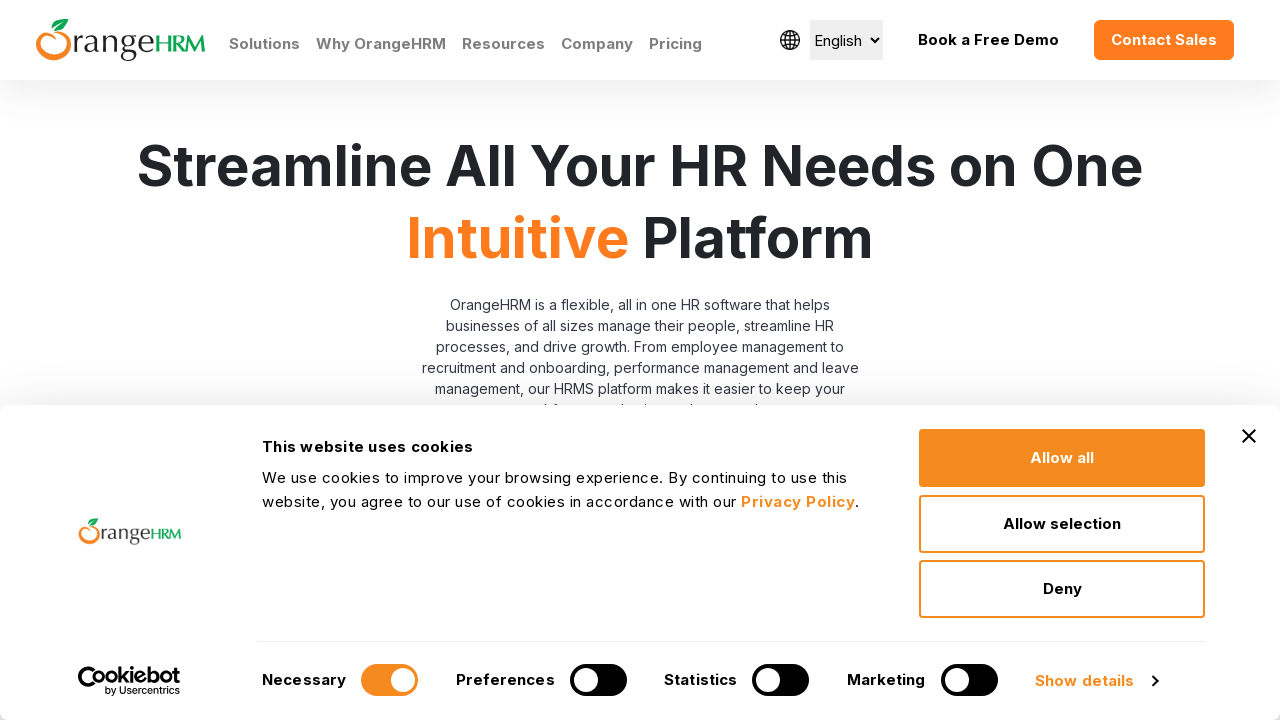

Navigated to OrangeHRM homepage
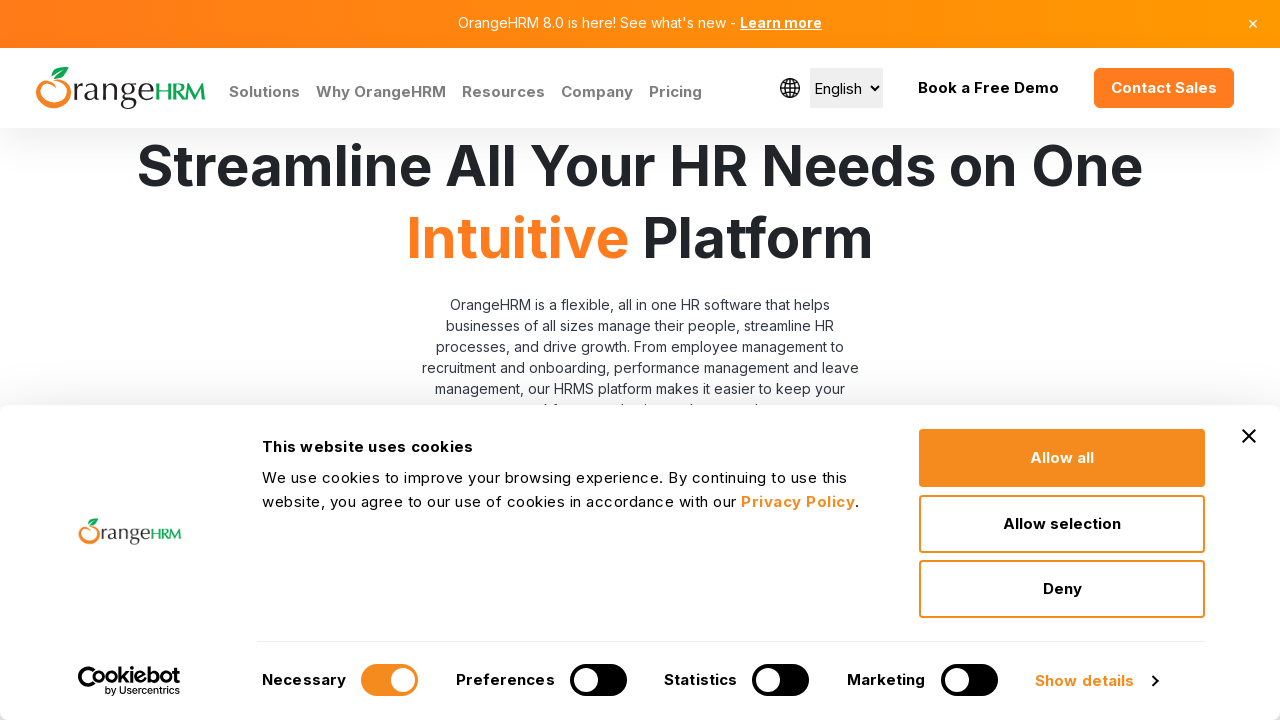

Page loaded - domcontentloaded state reached
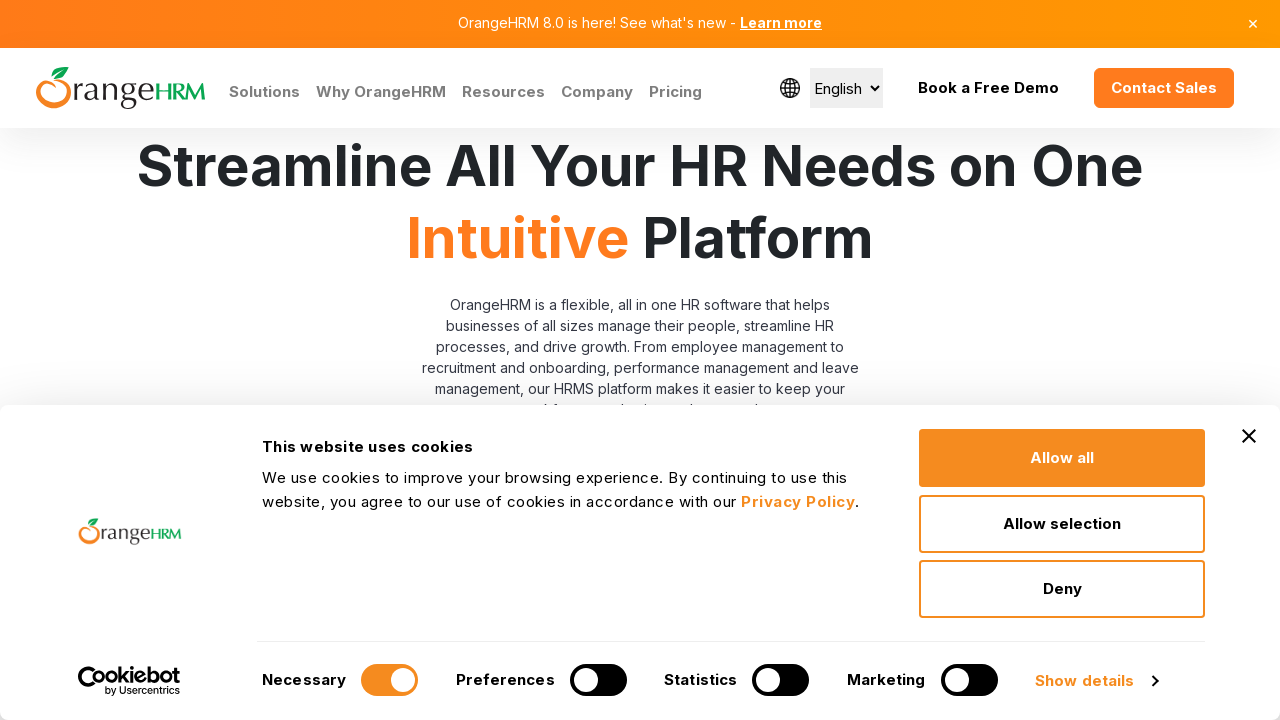

Retrieved page title: 'Human Resources Management Software | HRMS | OrangeHRM'
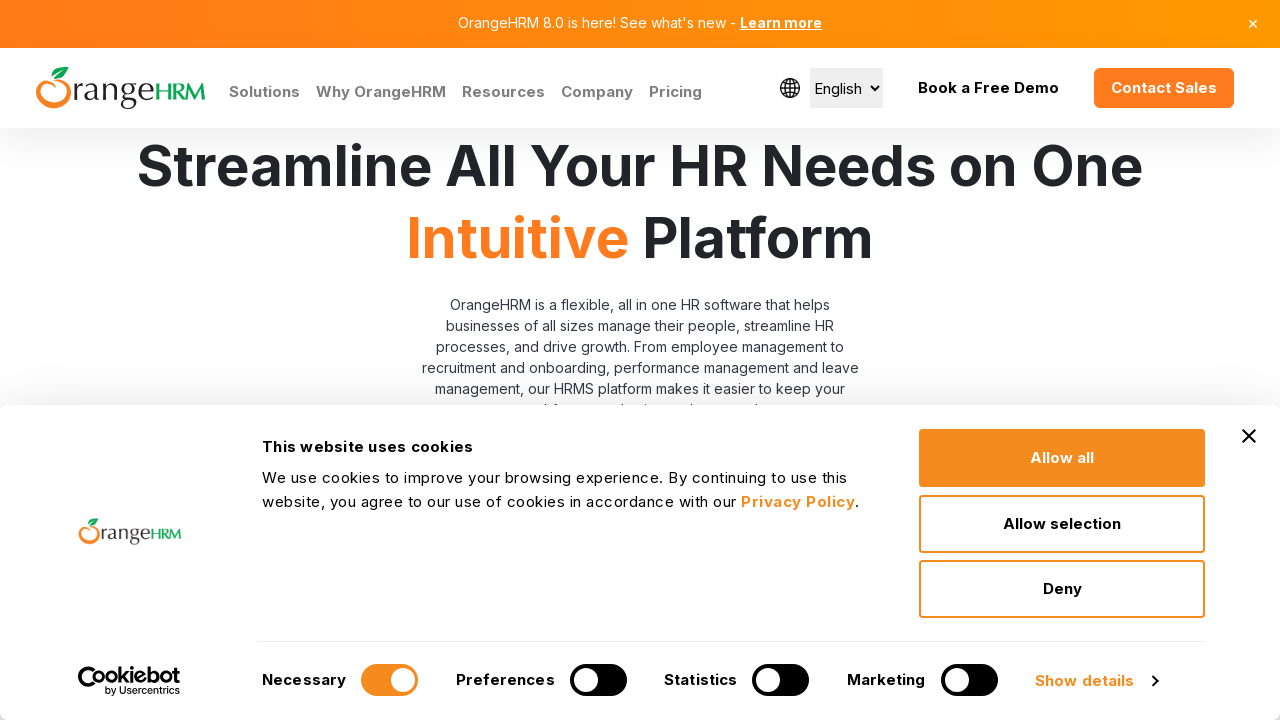

Assertion passed: page title contains 'OrangeHRM'
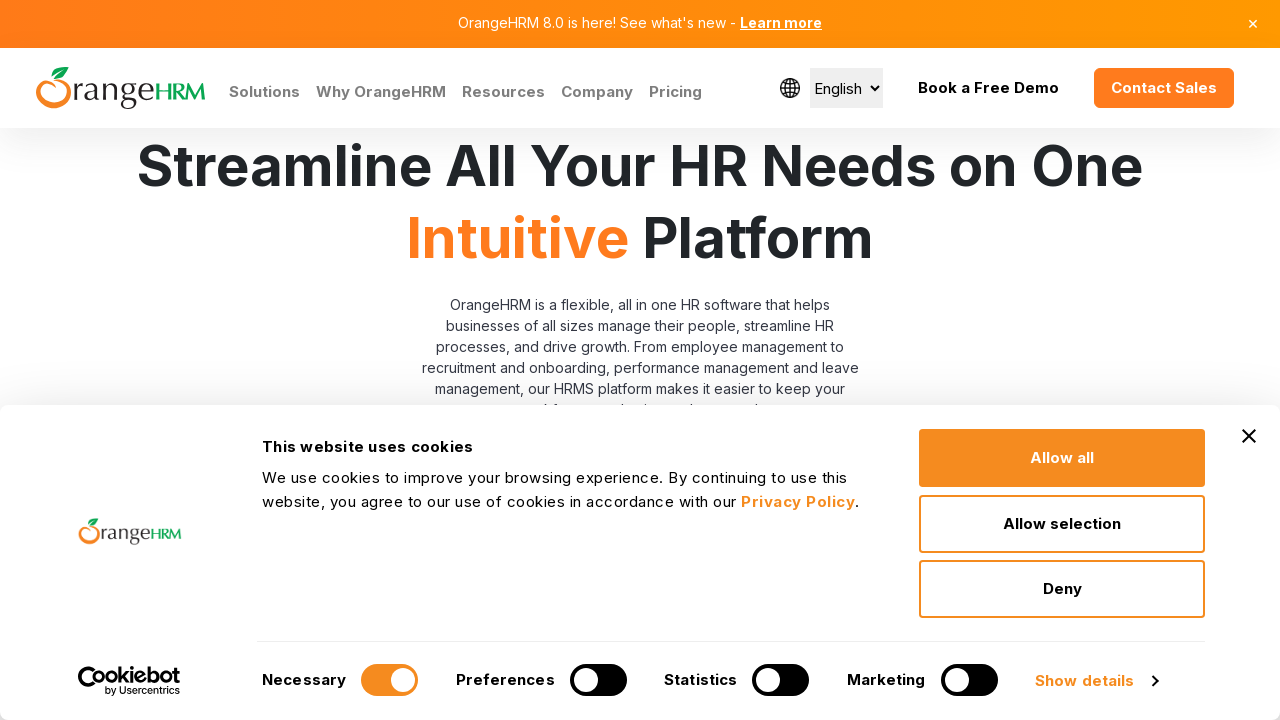

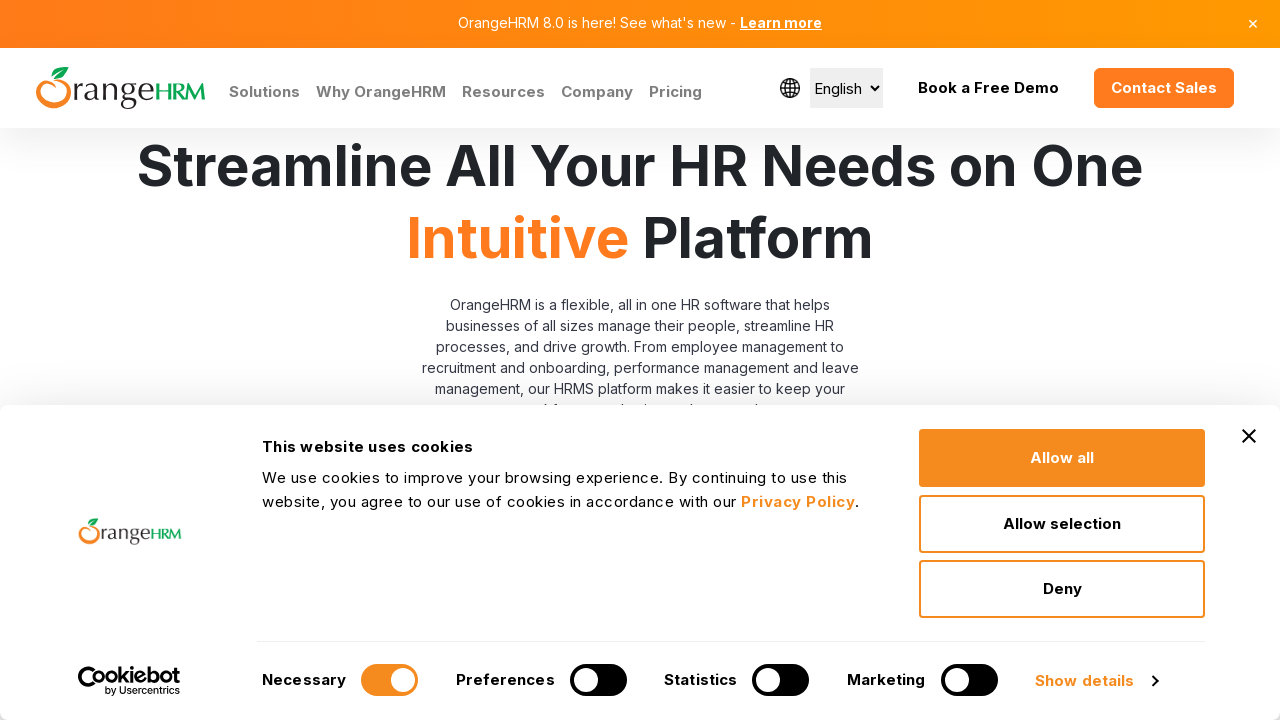